Navigates to the Tira Beauty website homepage

Starting URL: https://www.tirabeauty.com/

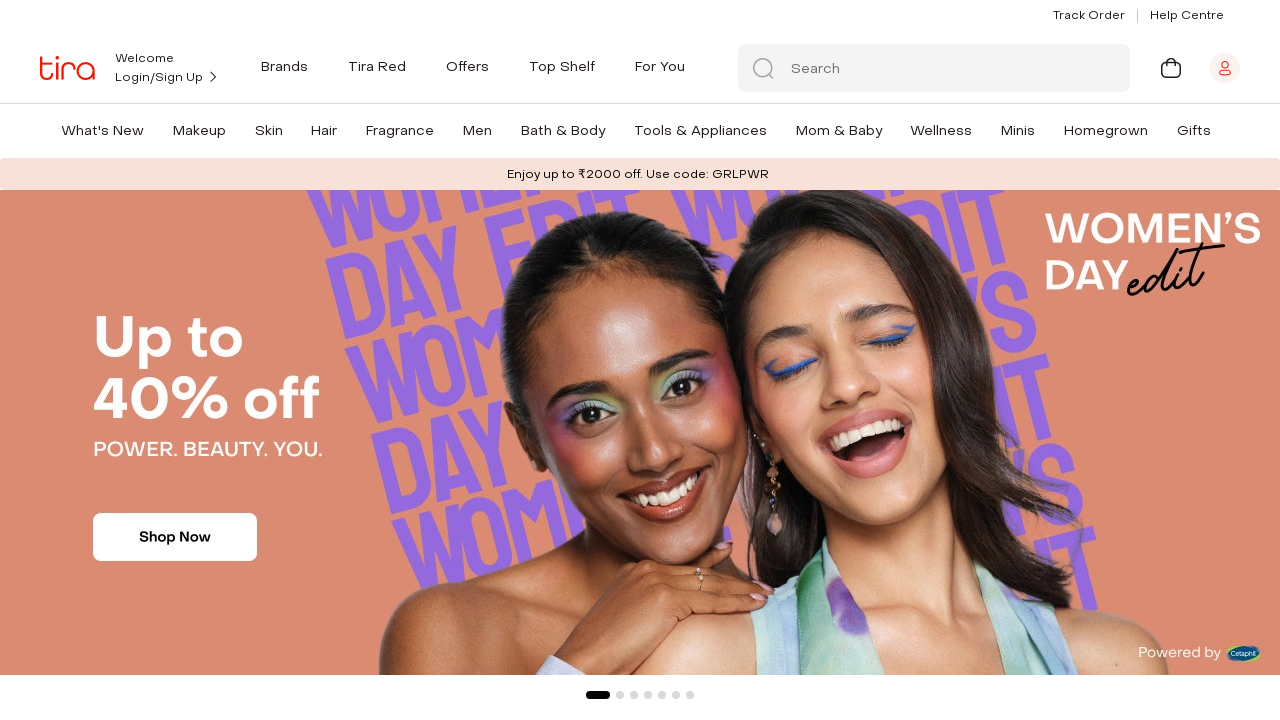

Waited for Tira Beauty homepage to load (DOM content loaded)
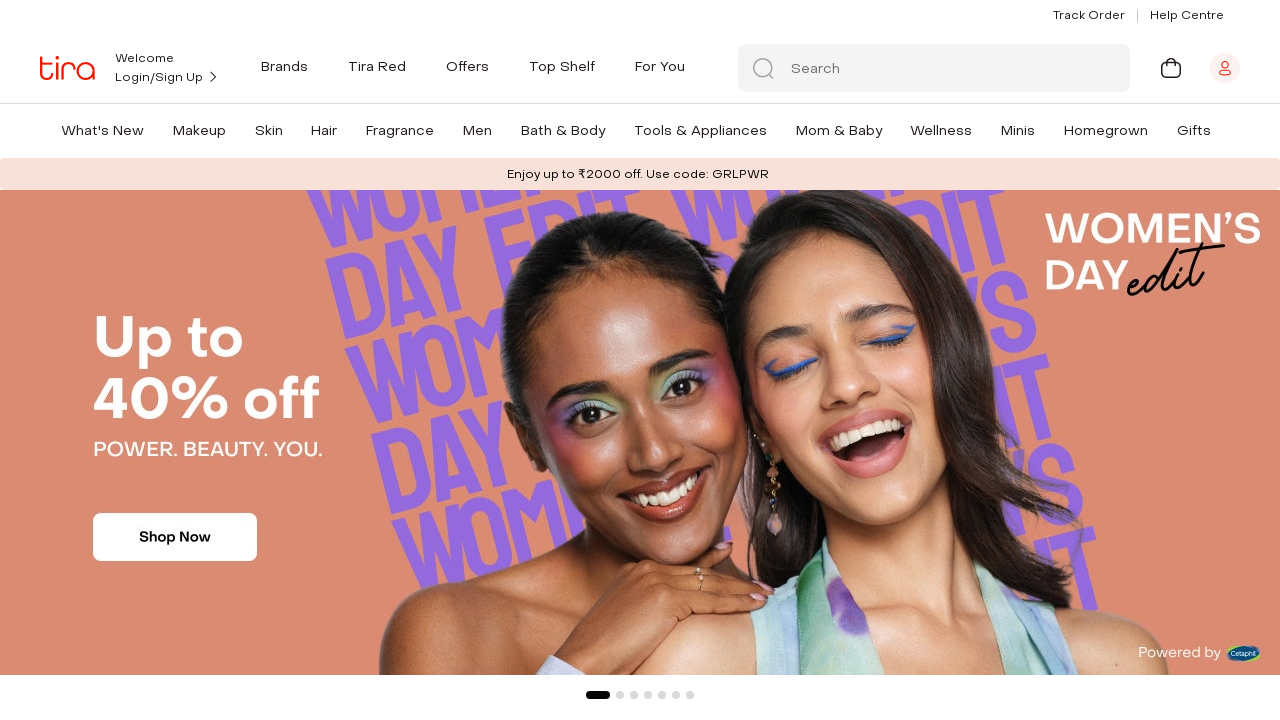

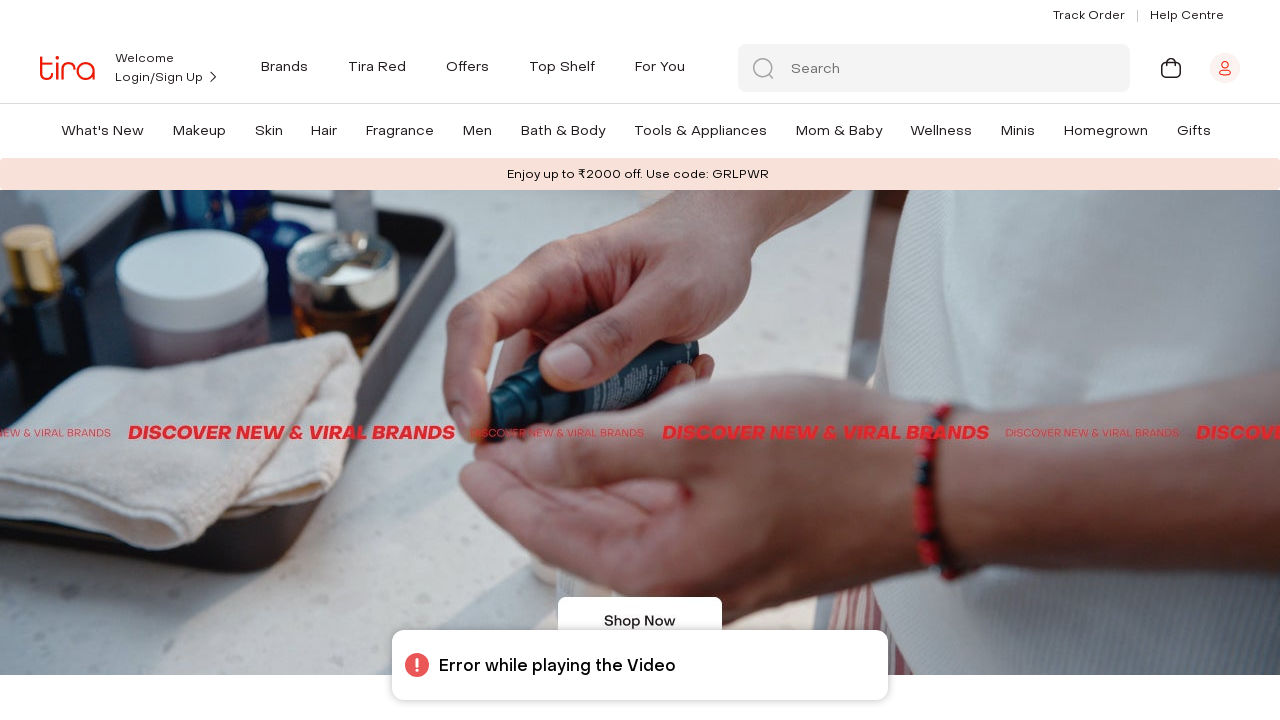